Tests an explicit wait scenario where the script waits for a price to change to $100, then clicks a book button, calculates a mathematical answer based on a displayed value, and submits the result

Starting URL: http://suninjuly.github.io/explicit_wait2.html

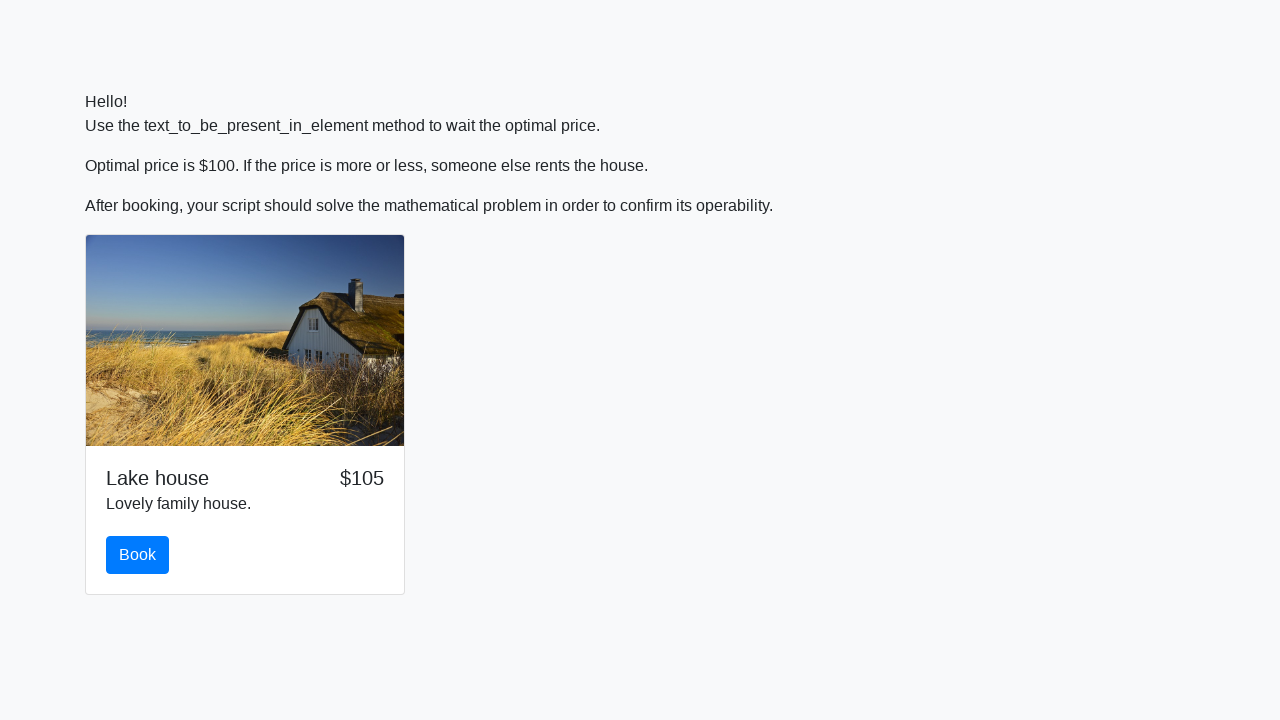

Waited for price to change to $100
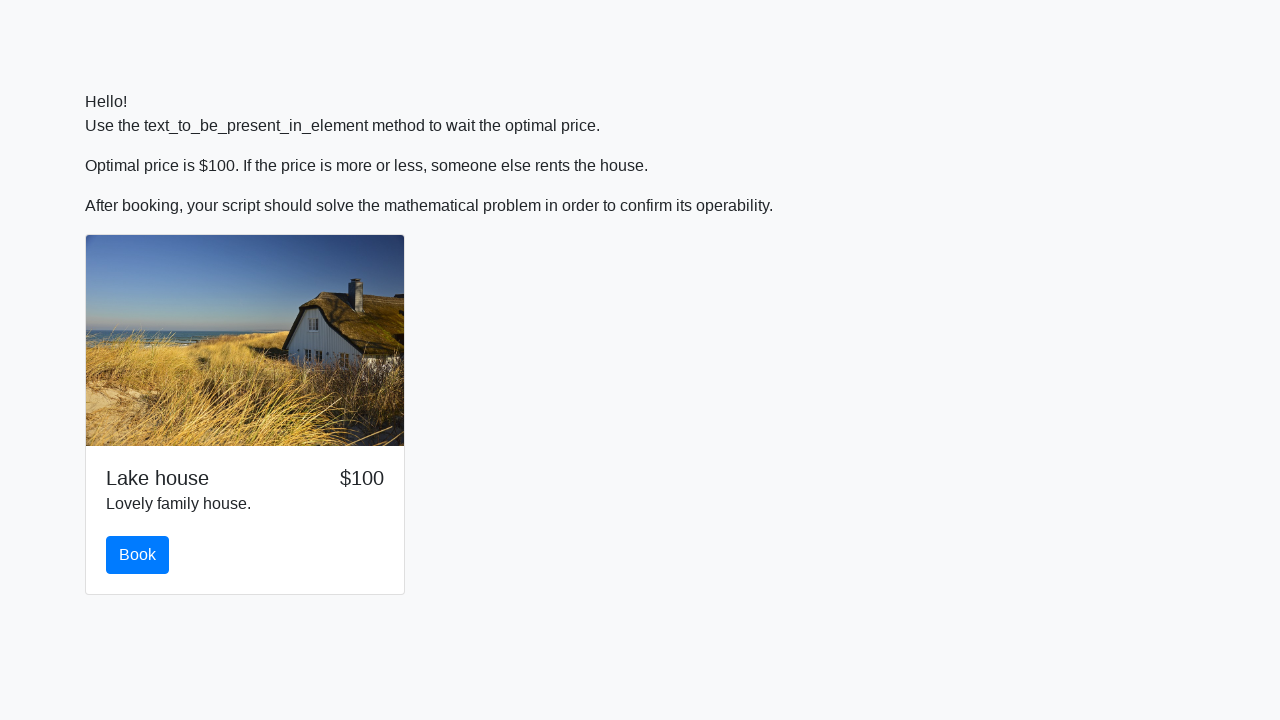

Clicked book button at (138, 555) on #book
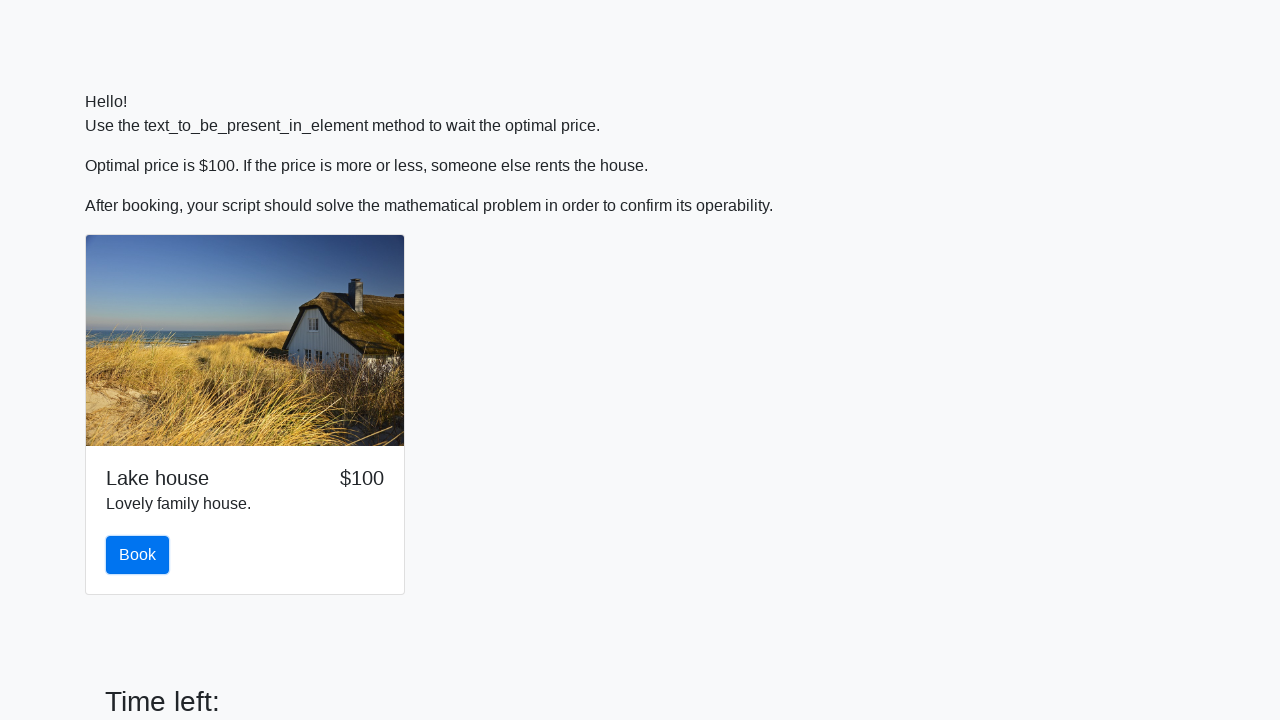

Retrieved input value for calculation: 603
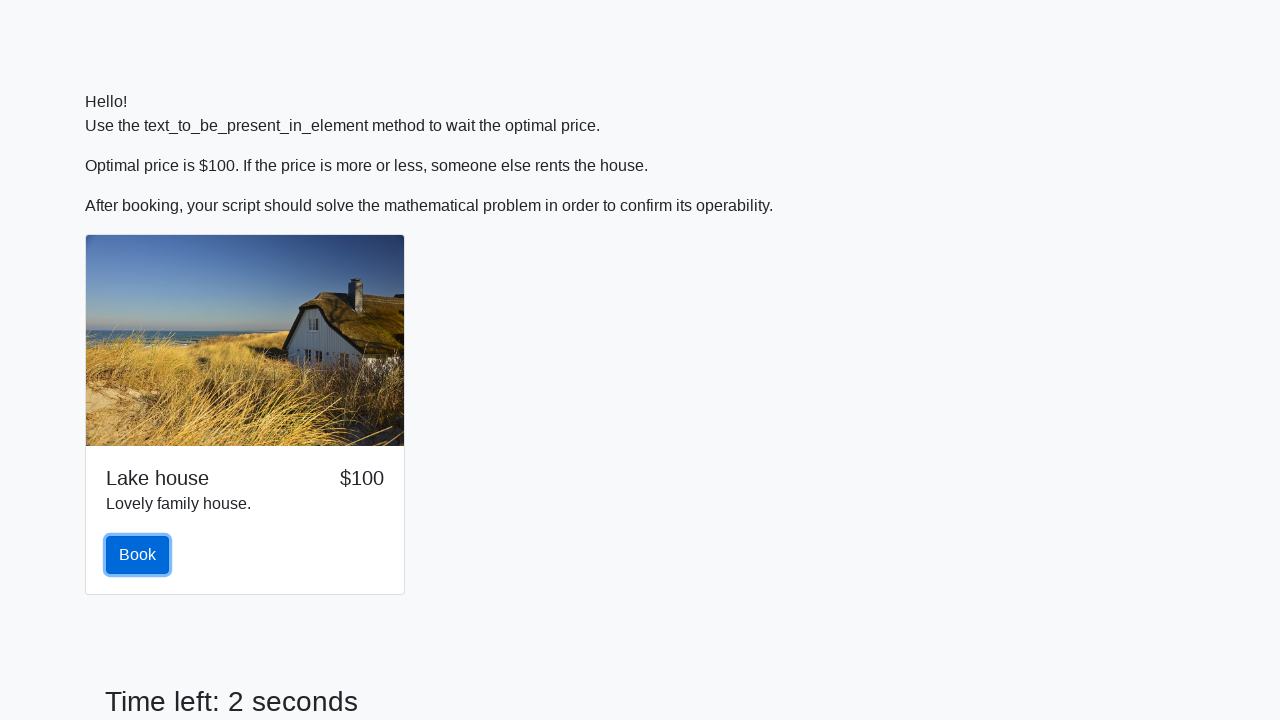

Calculated mathematical result: 0.7960060357333028
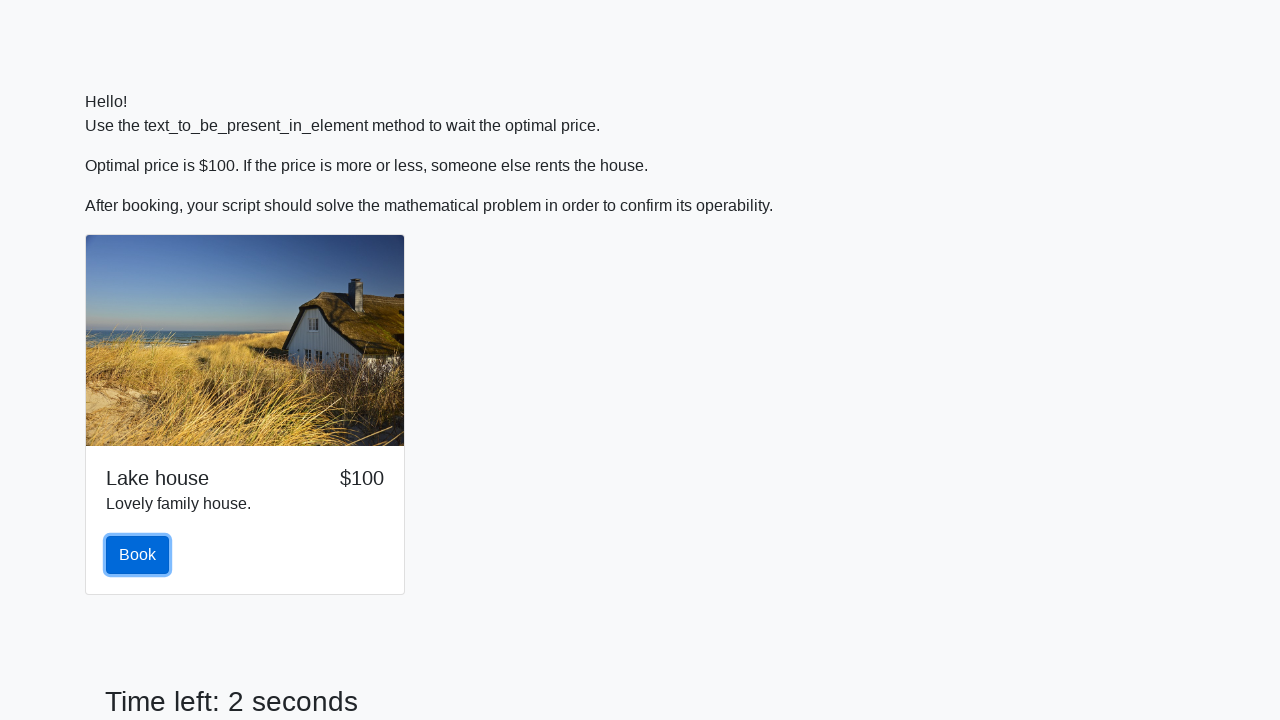

Filled answer field with calculated value: 0.7960060357333028 on #answer
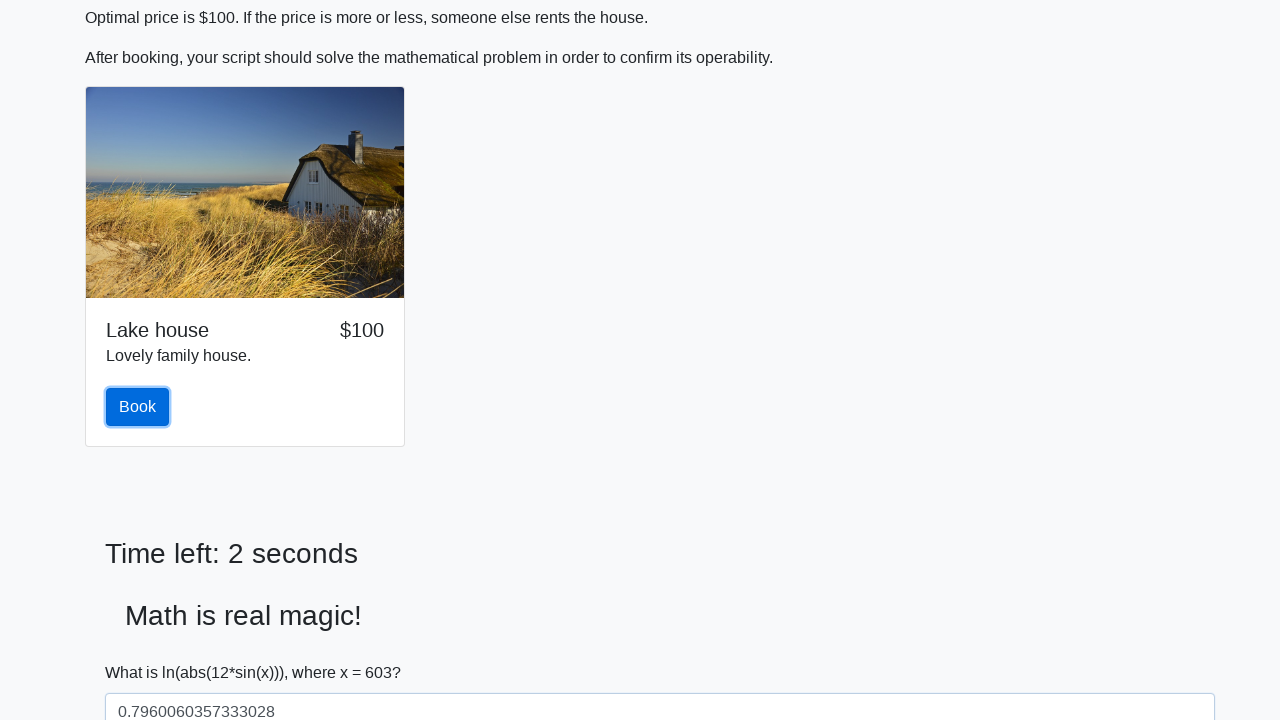

Clicked solve button to submit answer at (143, 651) on #solve
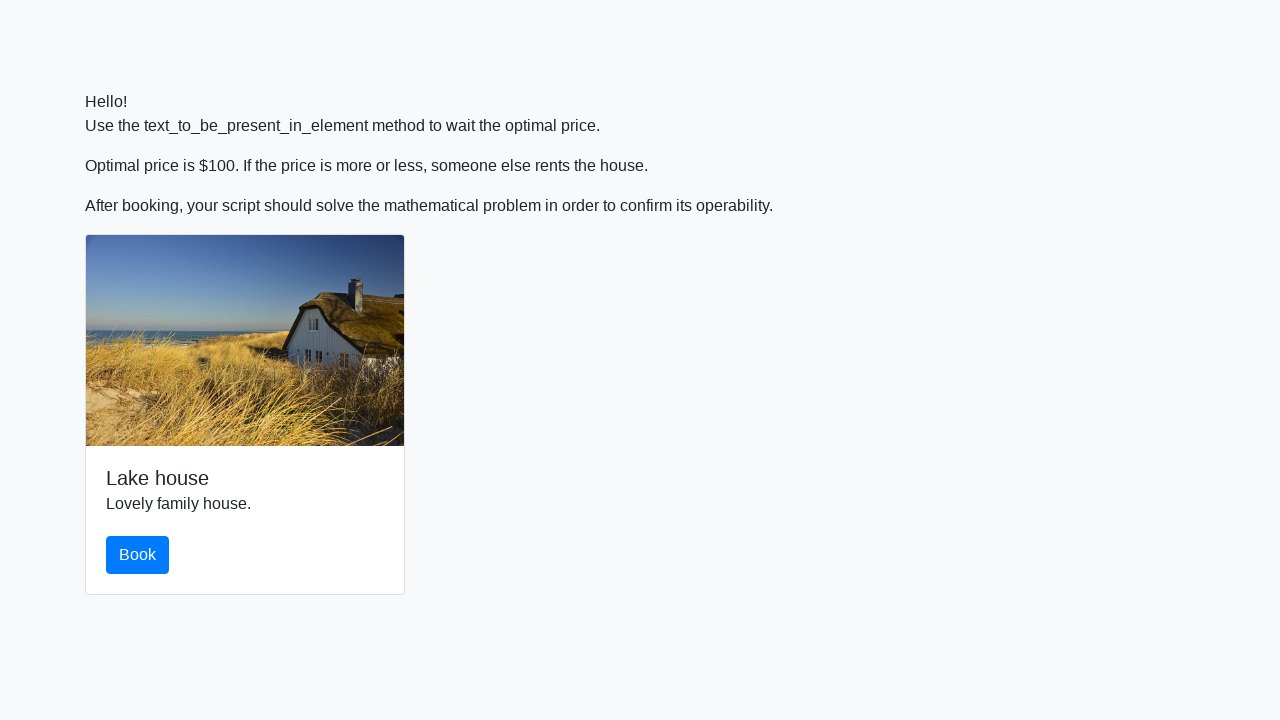

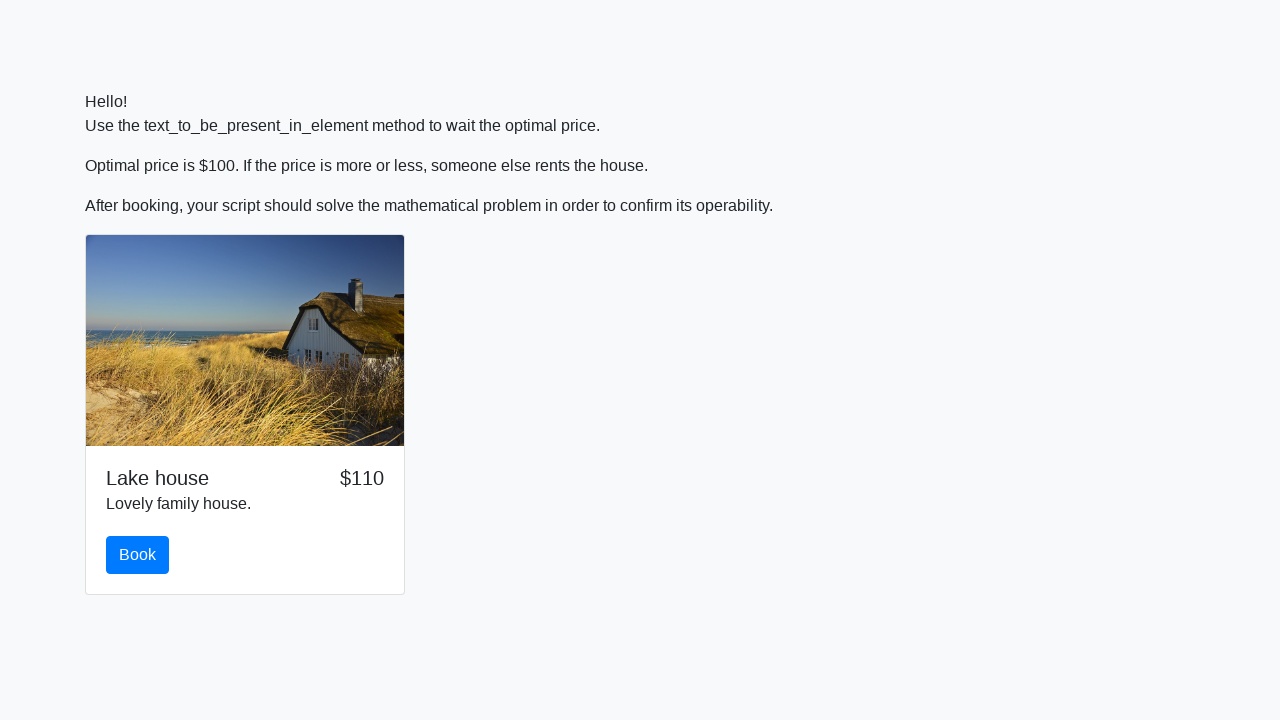